Navigates to the Ajio e-commerce website homepage and verifies the page loads.

Starting URL: https://www.ajio.com/

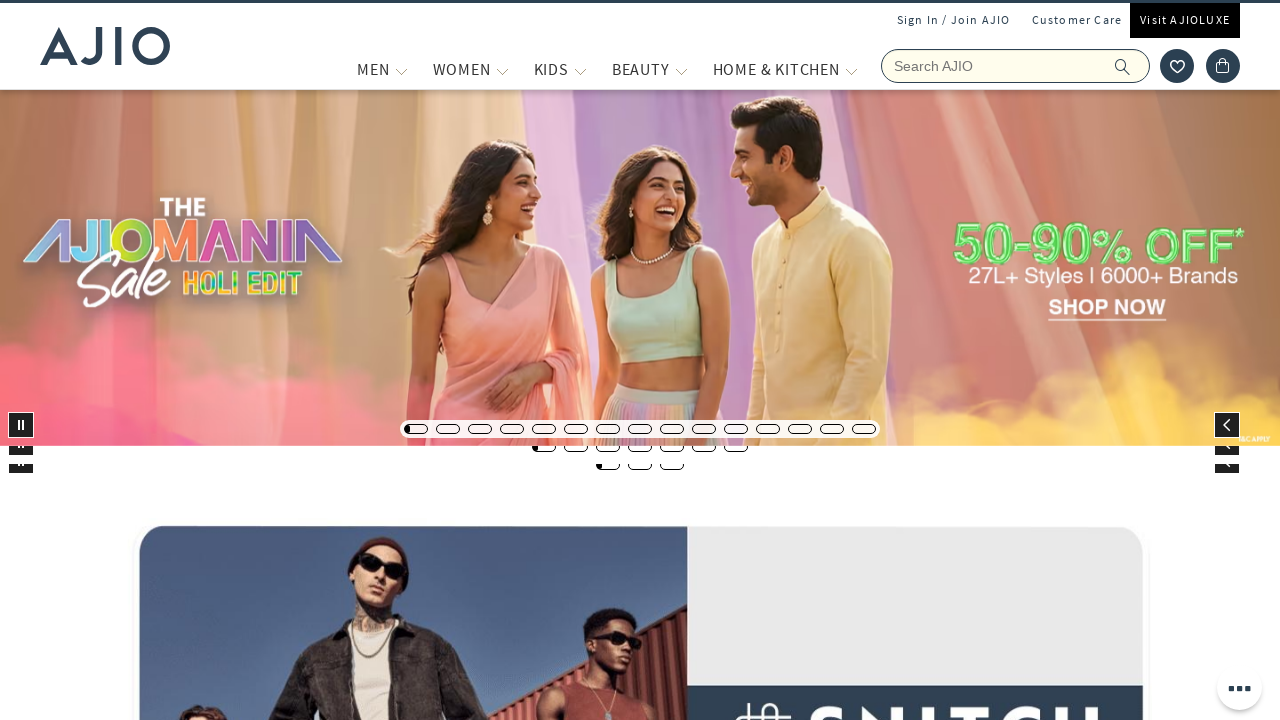

Waited for page DOM to fully load
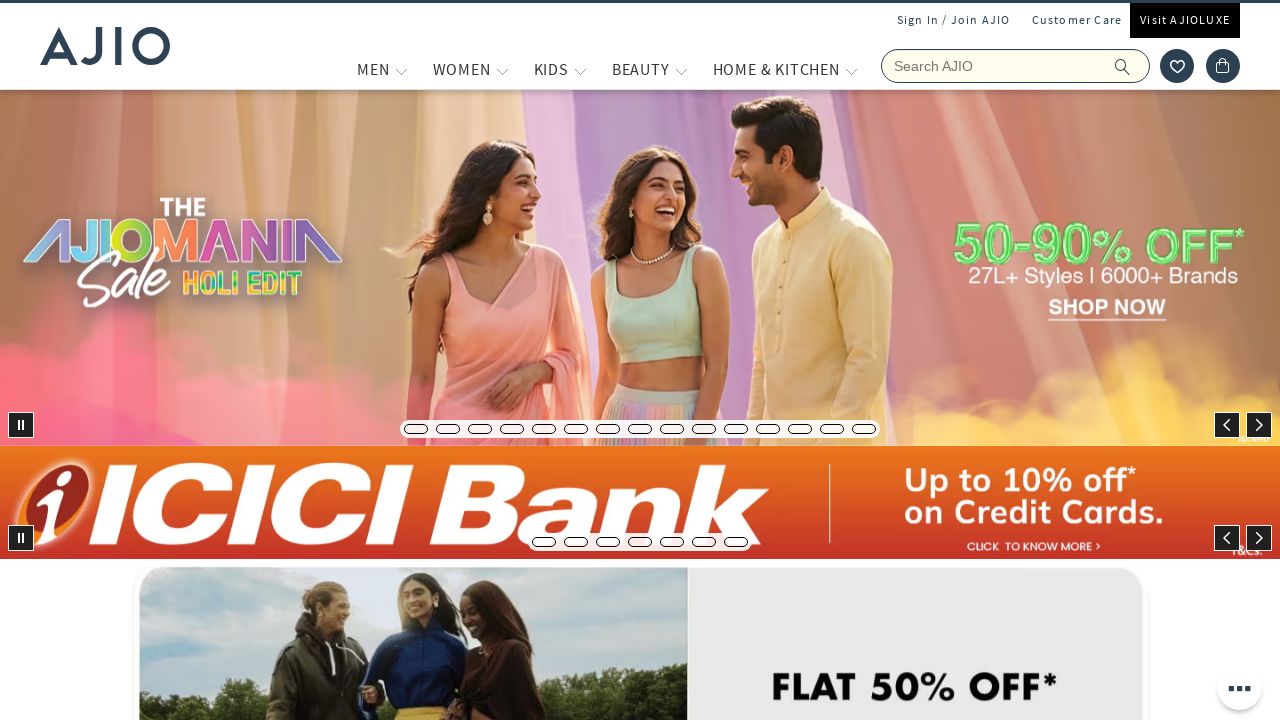

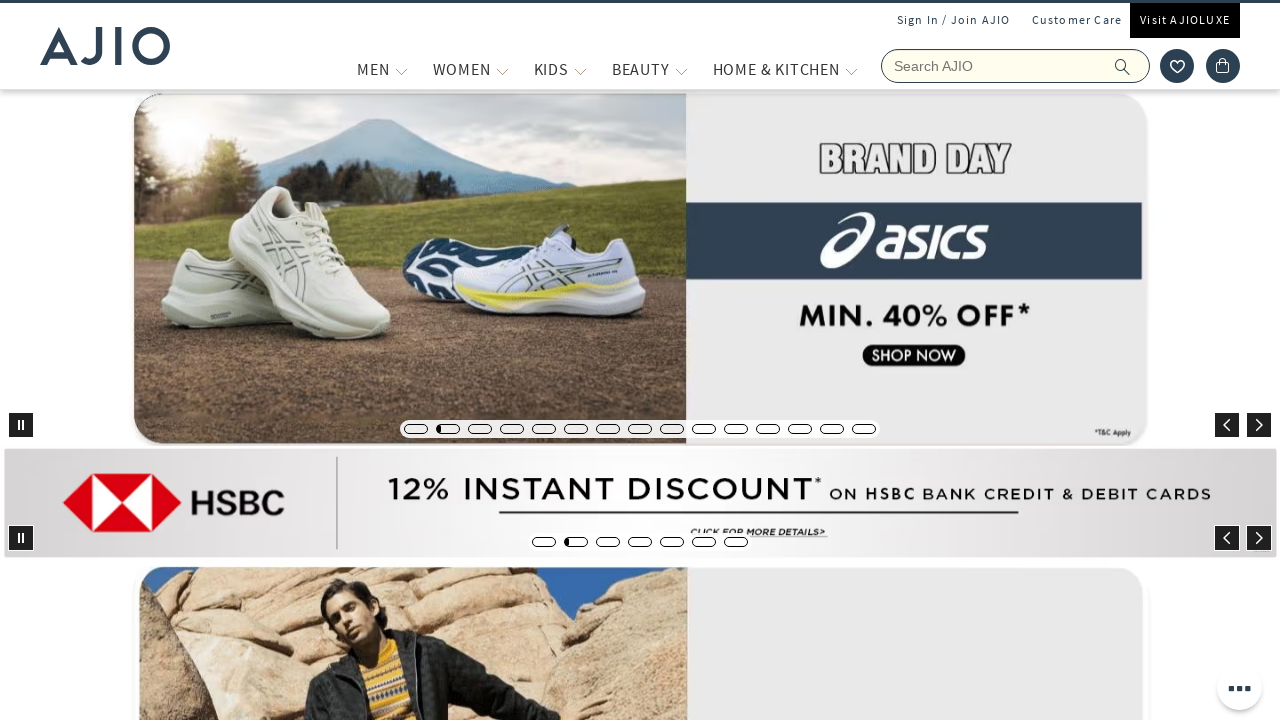